Tests the Rent-A-Cat page to verify Rent and Return buttons exist

Starting URL: https://cs1632.appspot.com//

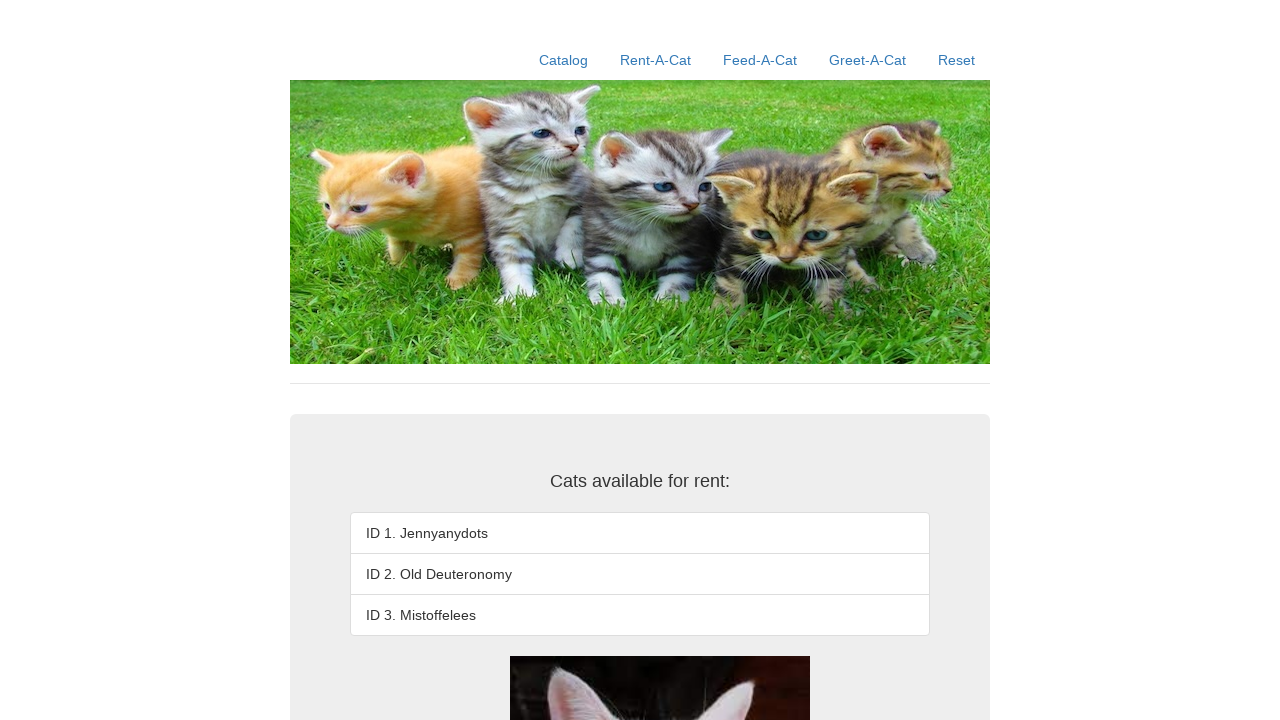

Set cookies for test initialization
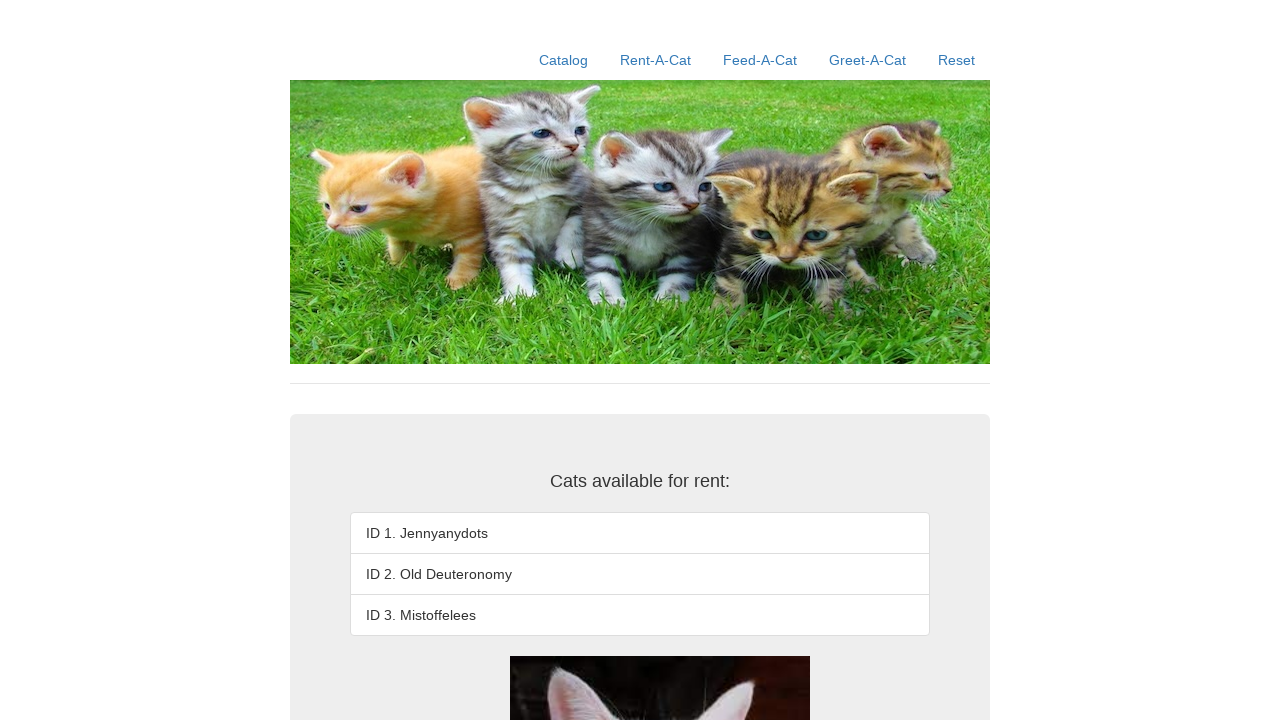

Clicked on Rent-A-Cat link at (656, 60) on xpath=//a[contains(text(),'Rent-A-Cat')]
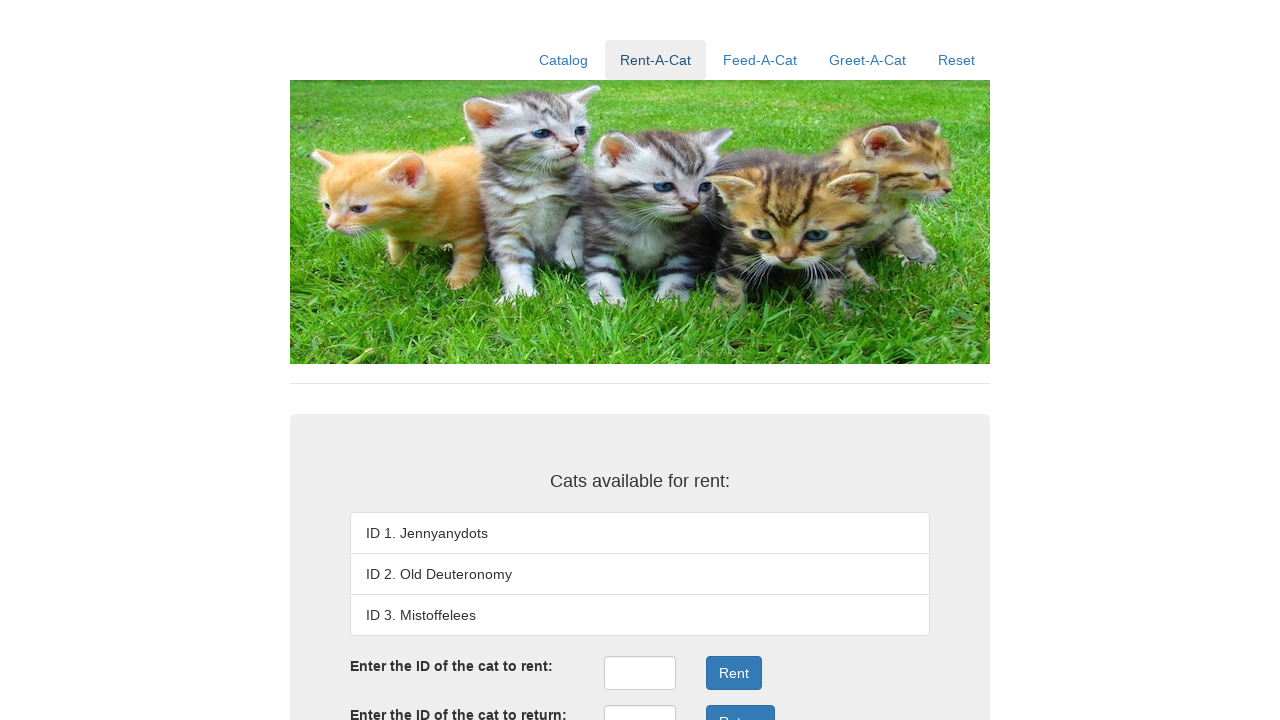

Verified Rent button exists on the page
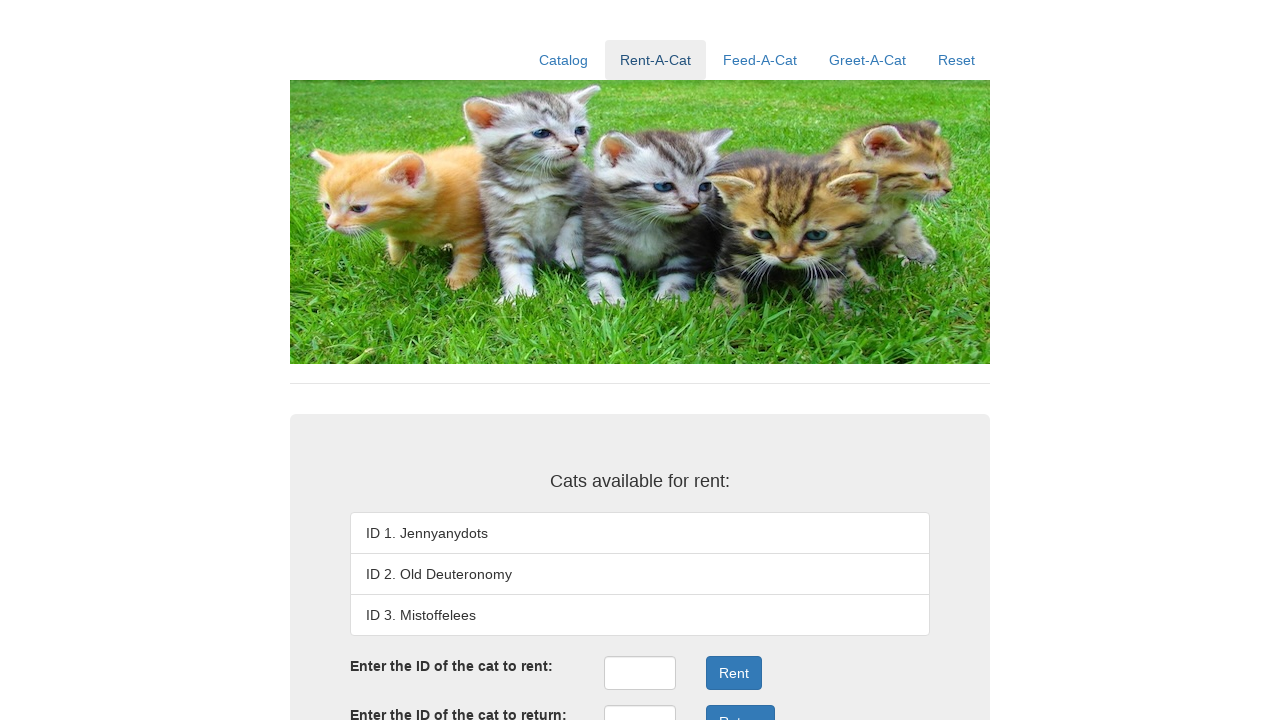

Verified Return button exists on the page
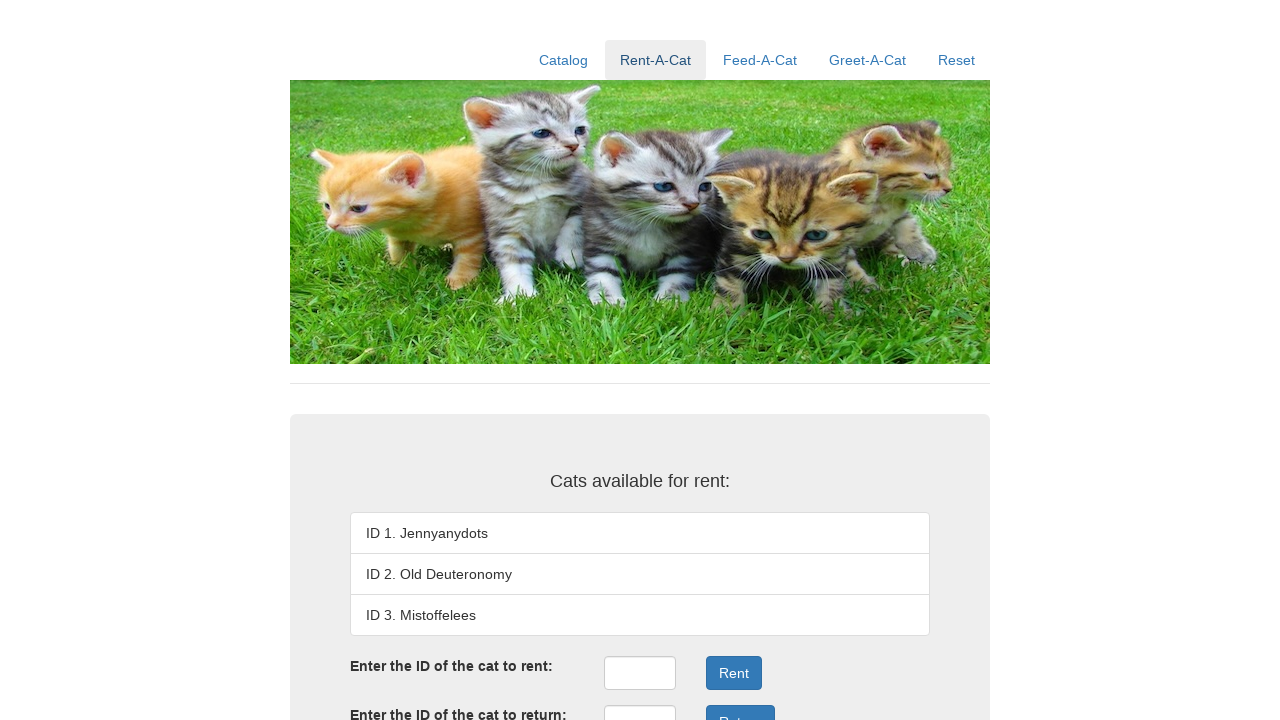

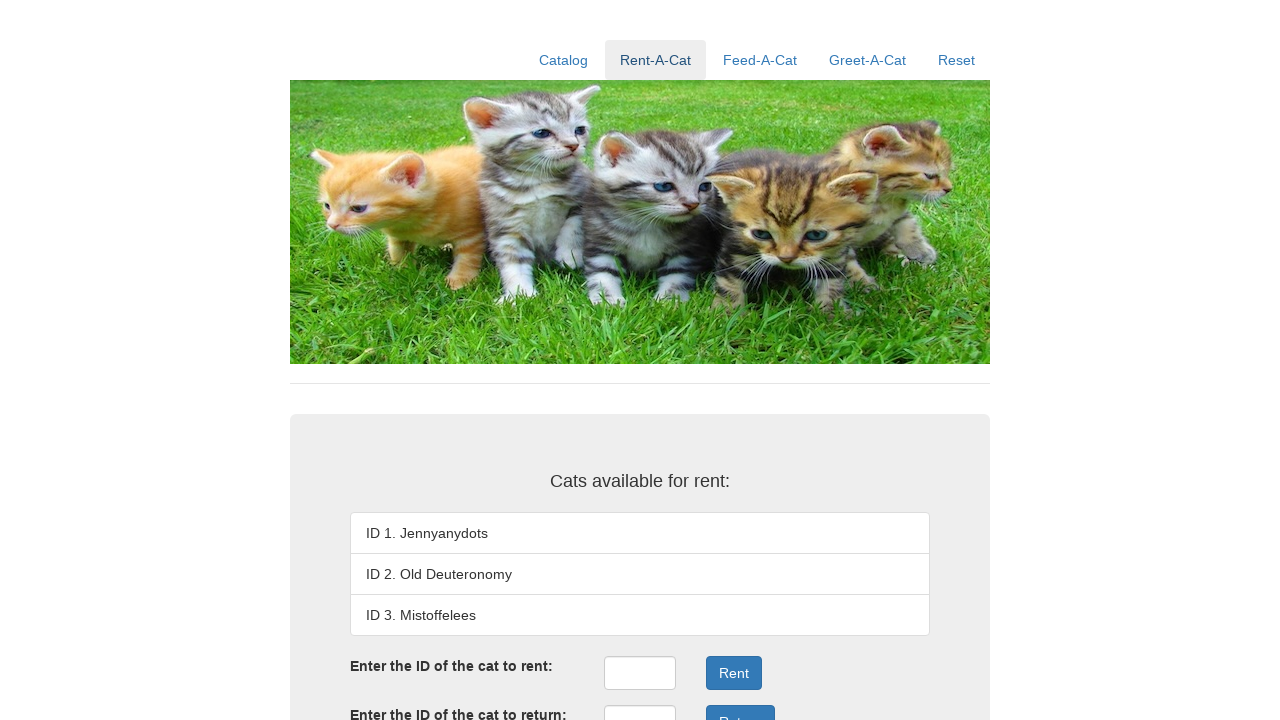